Tests clicking a blue primary button on the UI Testing Playground's class attribute page, clicking it 3 times in succession to verify button interaction.

Starting URL: http://uitestingplayground.com/classattr

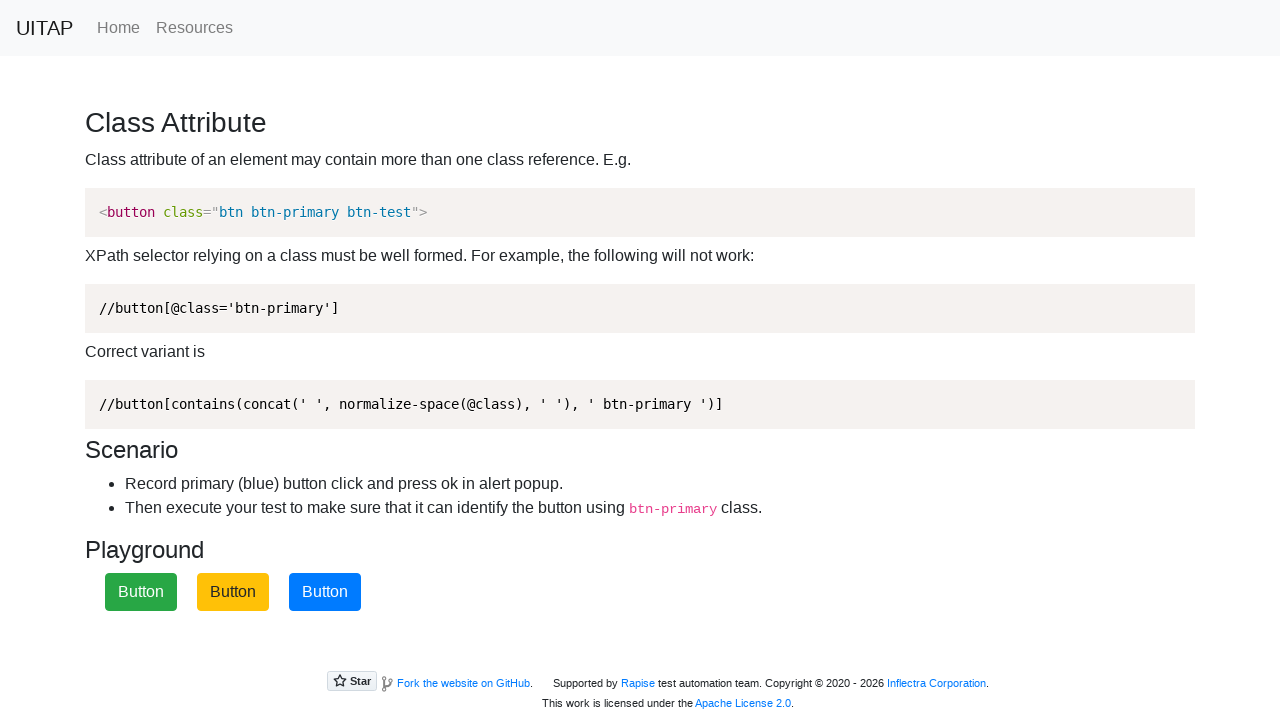

Navigated to UI Testing Playground class attribute page
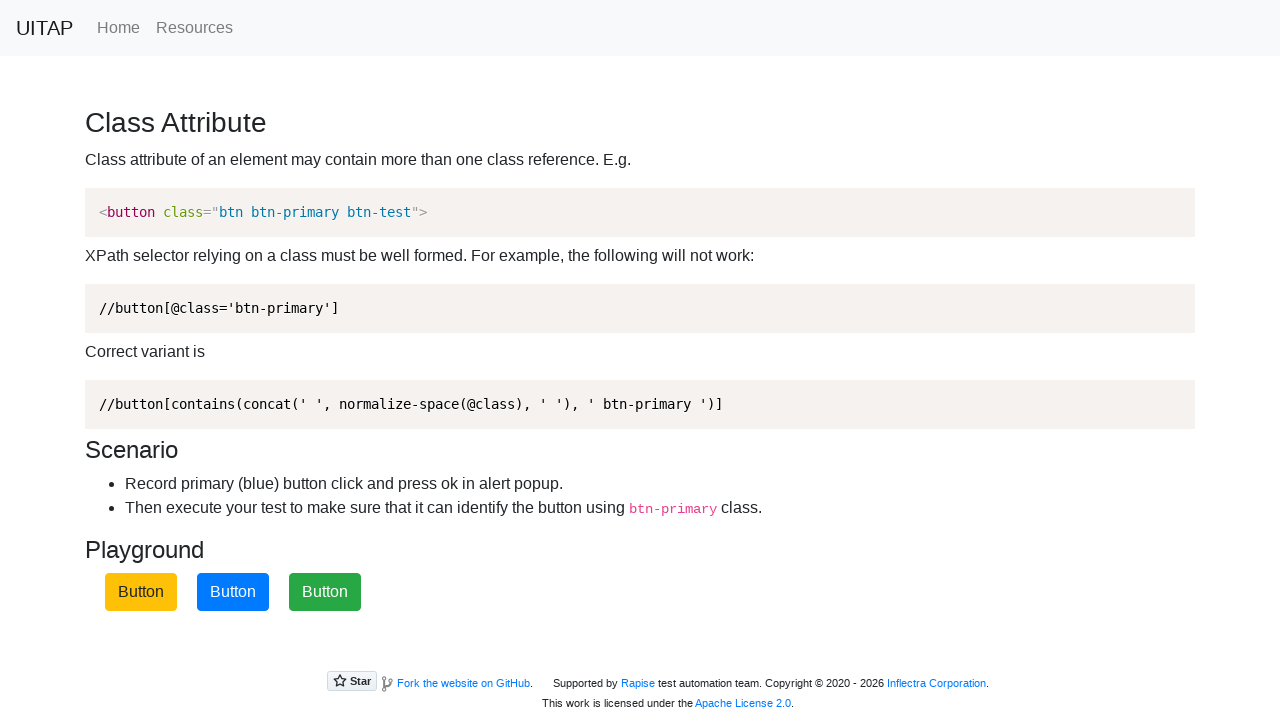

Clicked blue primary button (click 1 of 3) at (233, 592) on [class*="btn-primary"]
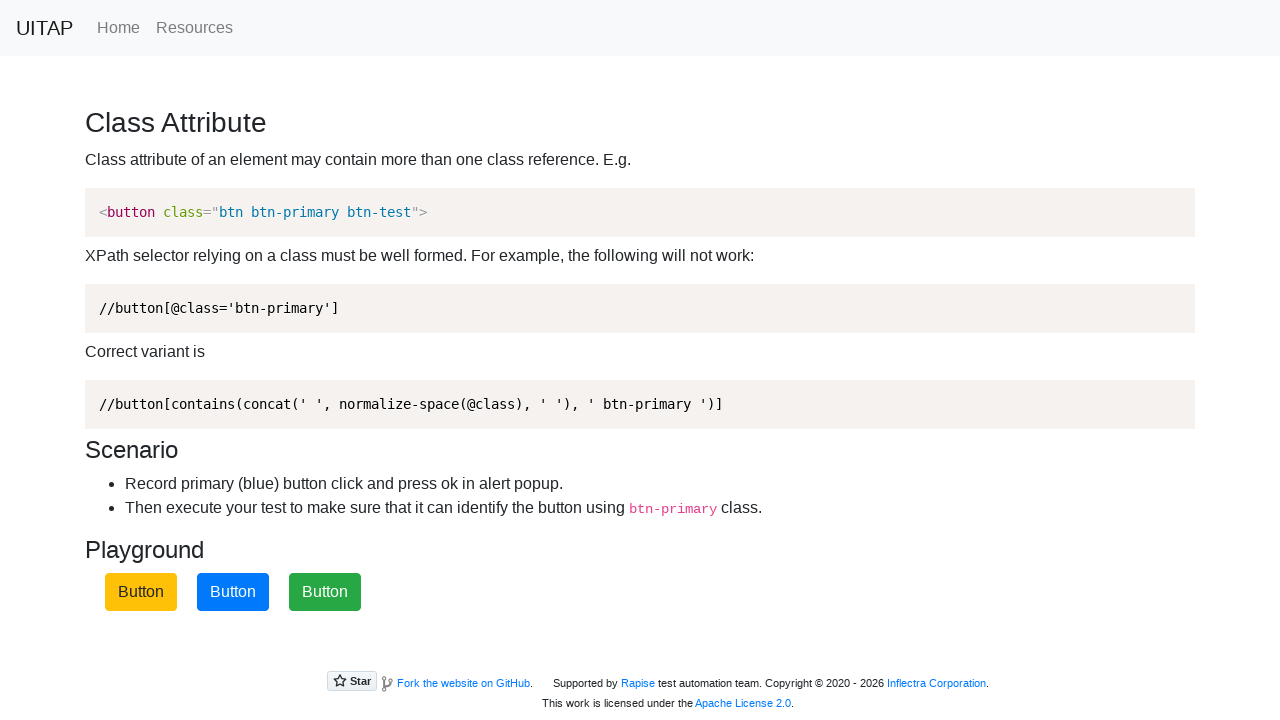

Accepted alert dialog after button click 1
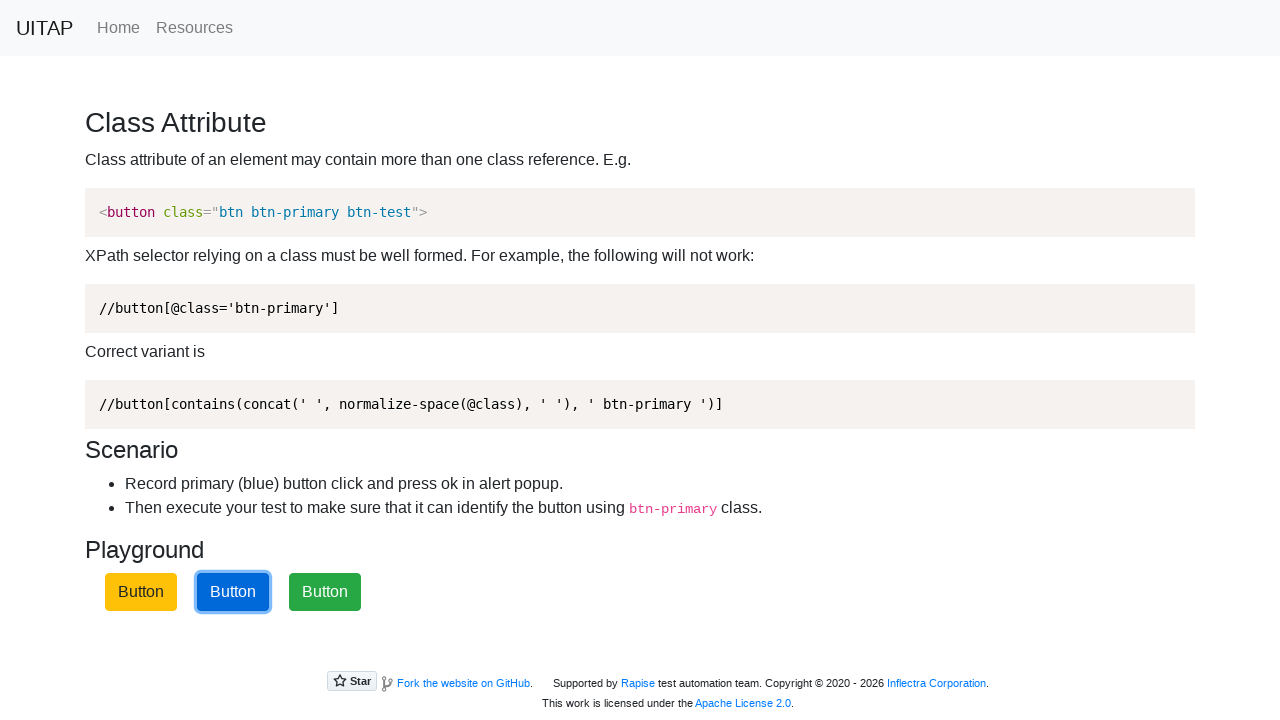

Clicked blue primary button (click 2 of 3) at (233, 592) on [class*="btn-primary"]
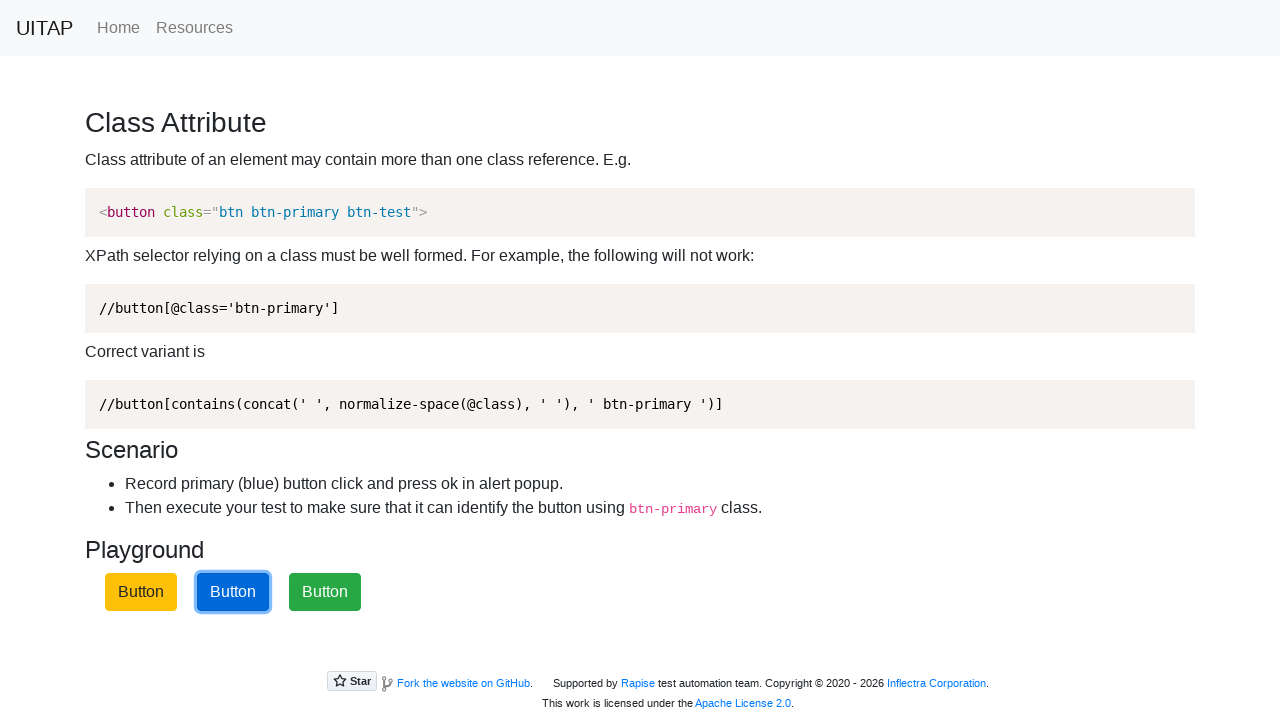

Accepted alert dialog after button click 2
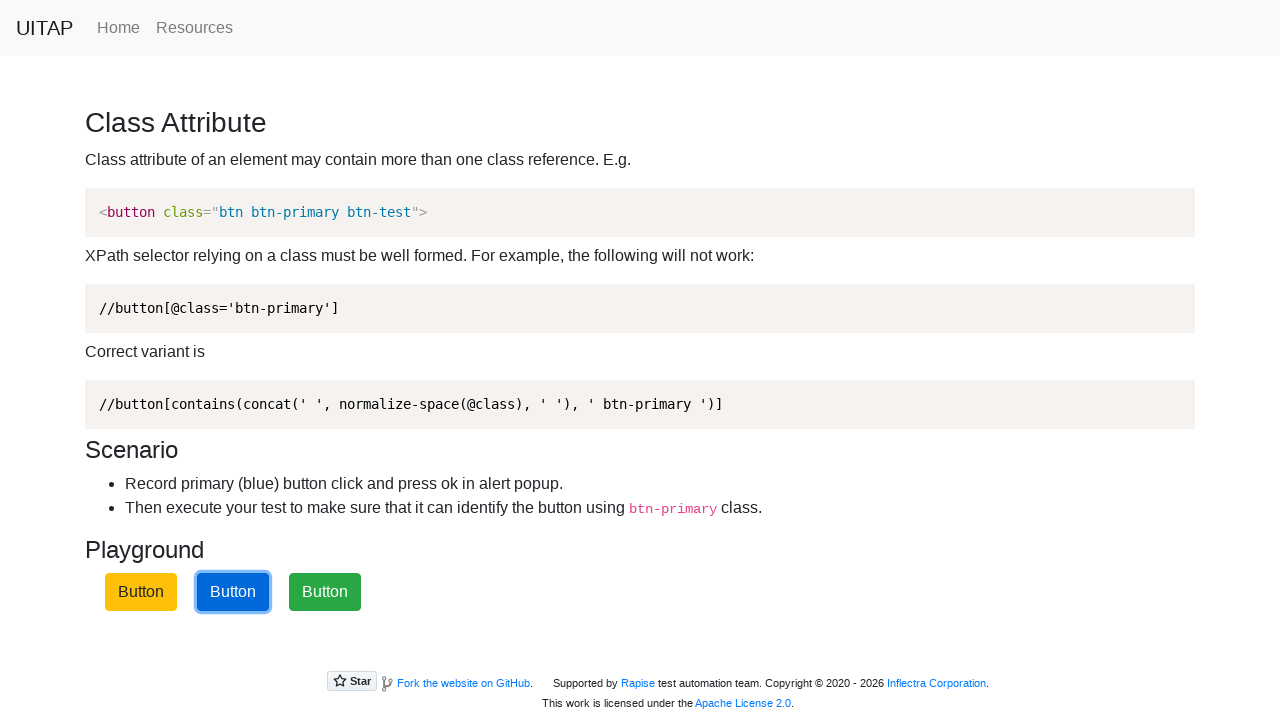

Clicked blue primary button (click 3 of 3) at (233, 592) on [class*="btn-primary"]
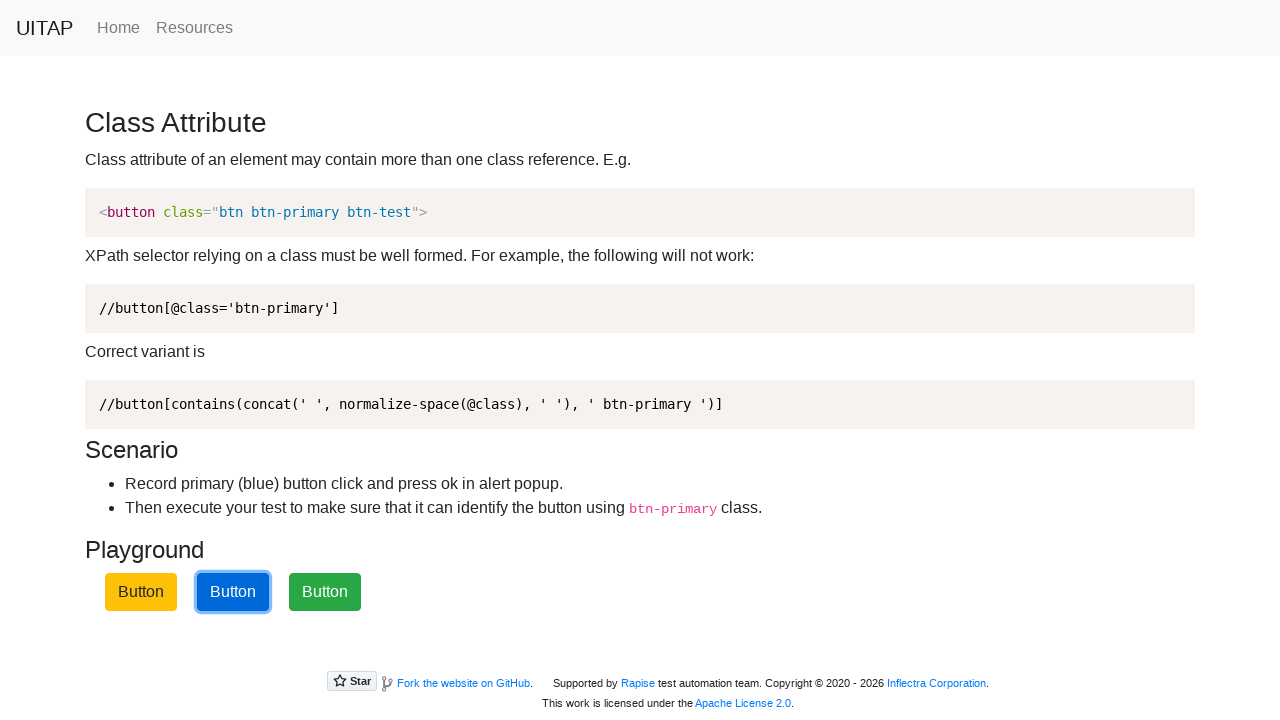

Accepted alert dialog after button click 3
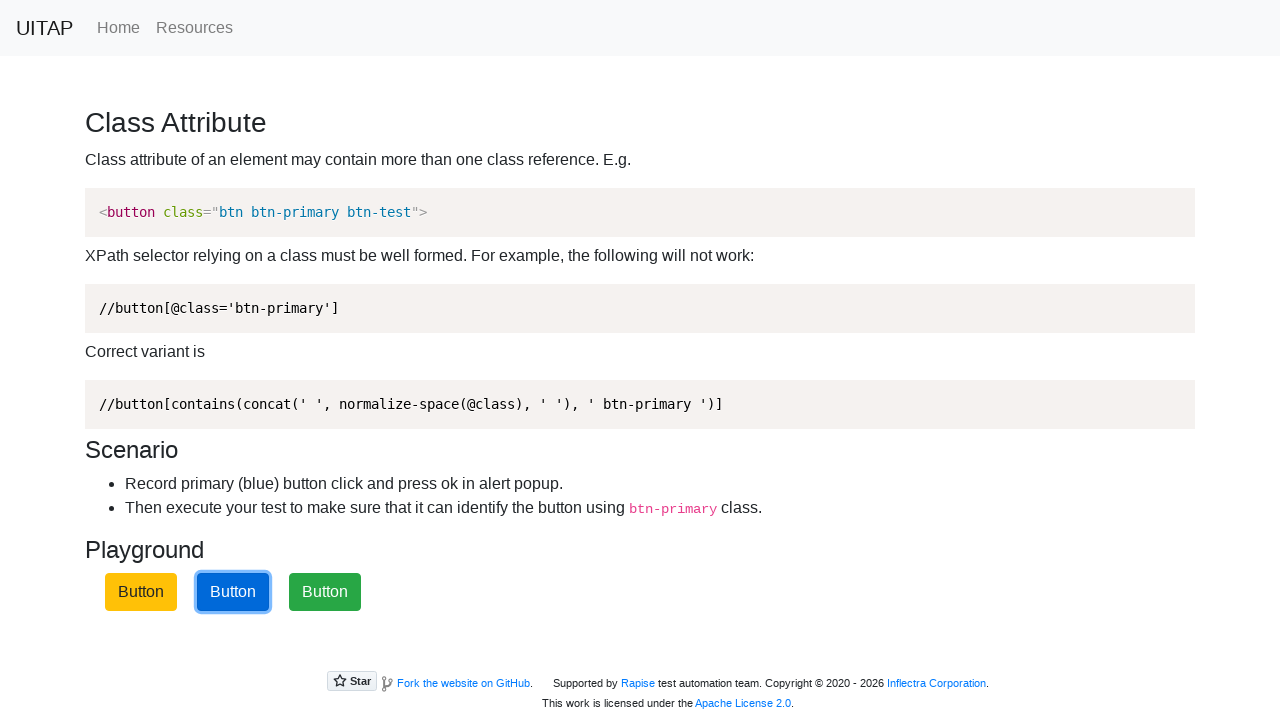

Waited 1 second to observe final result
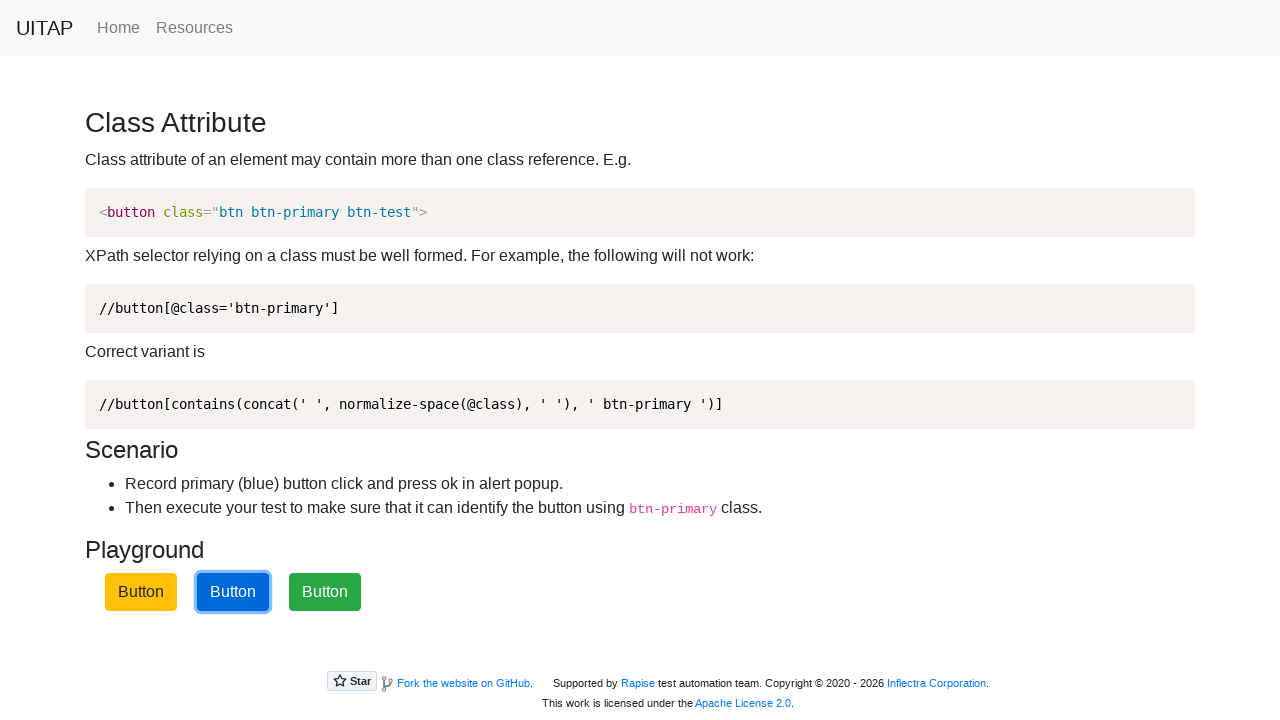

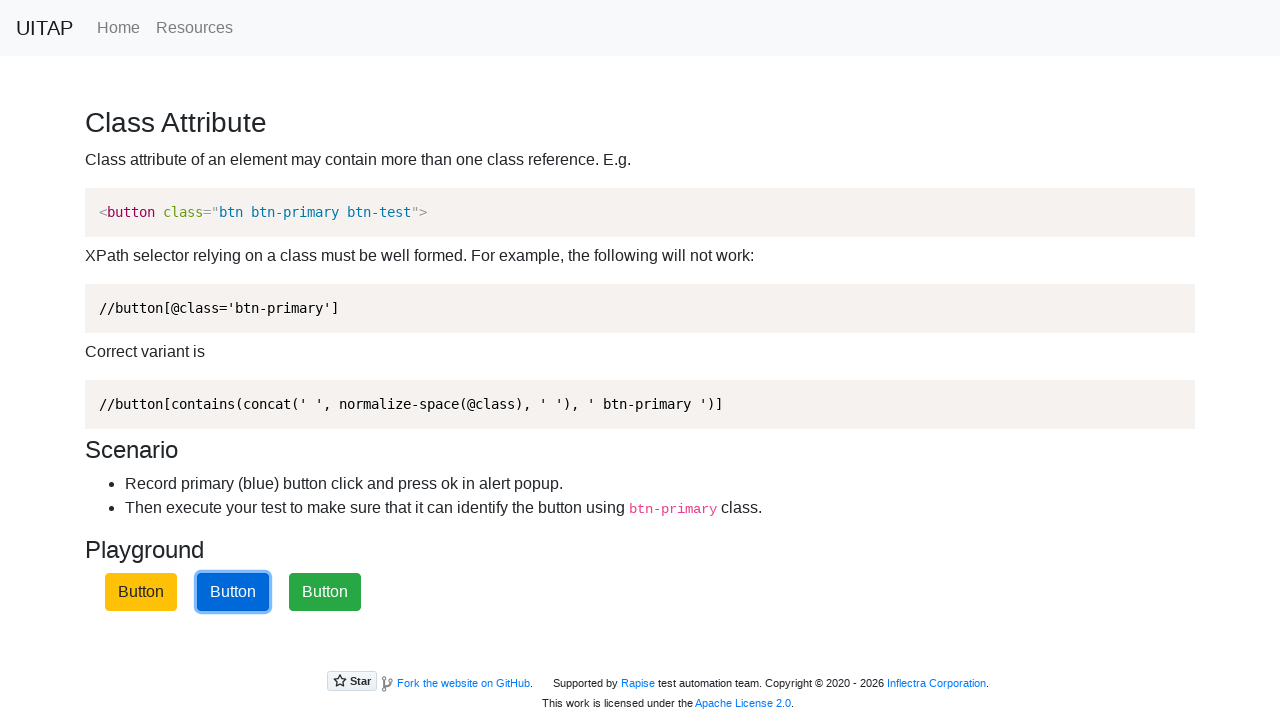